Tests that the calculator truncates input to 10 characters for first number field

Starting URL: https://testsheepnz.github.io/BasicCalculator

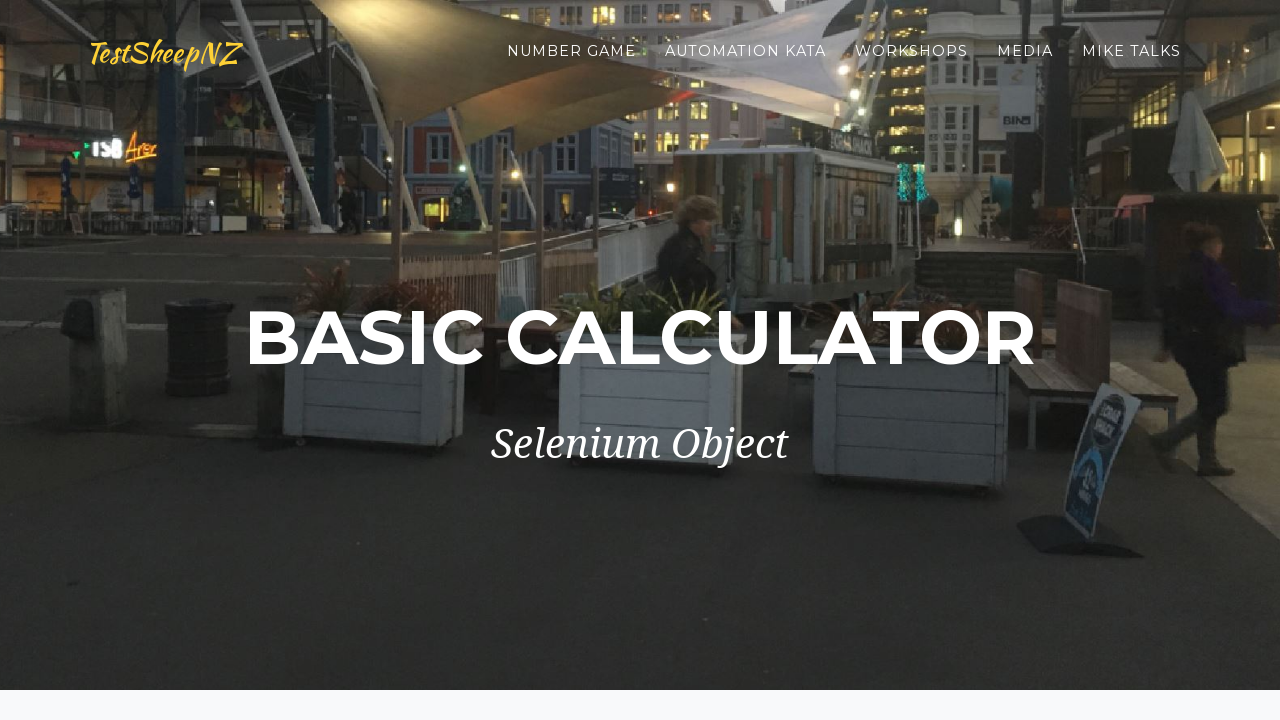

Selected 'Prototype' build version on #selectBuild
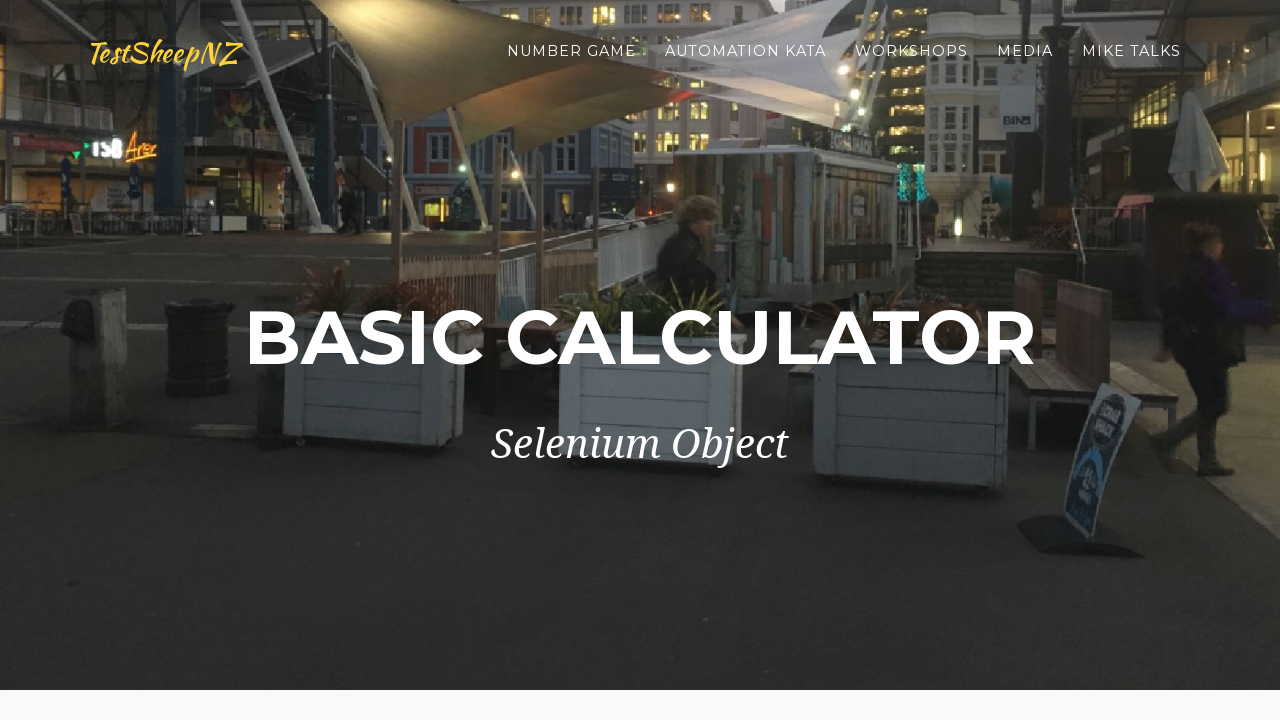

Entered '0123456789aa' (12 characters) in first number field on #number1Field
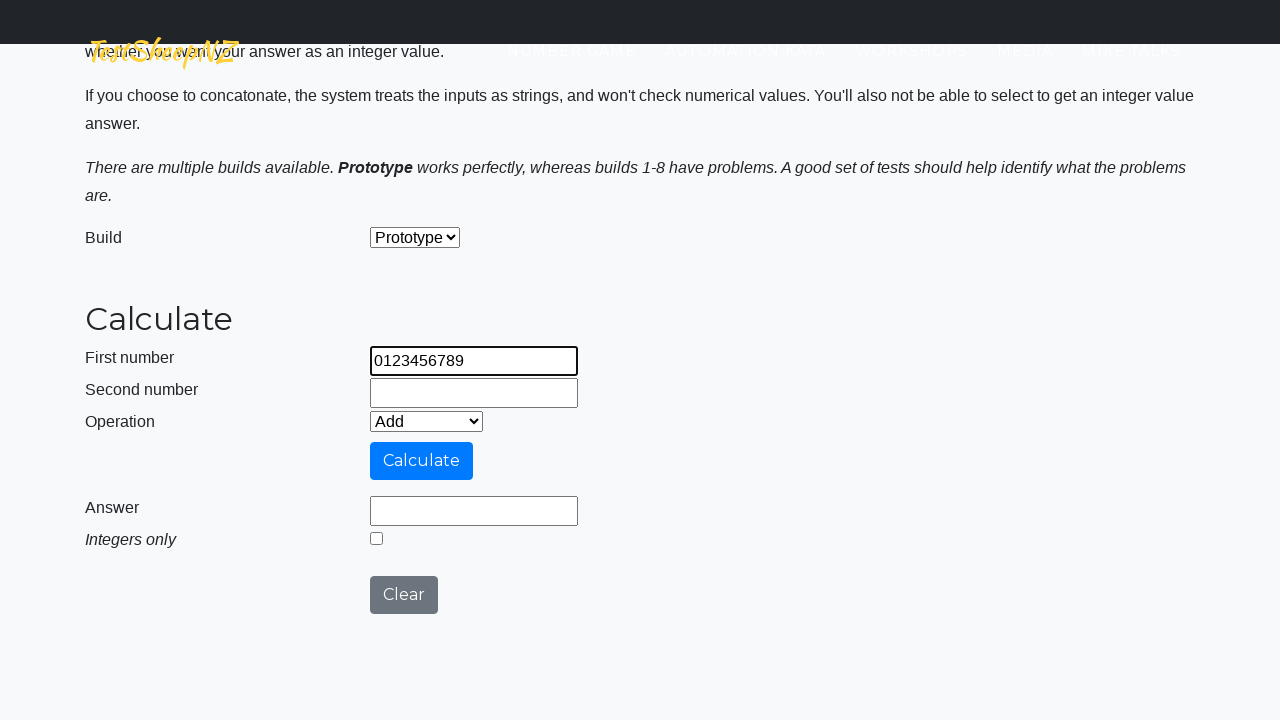

Entered 'bbb' in second number field on #number2Field
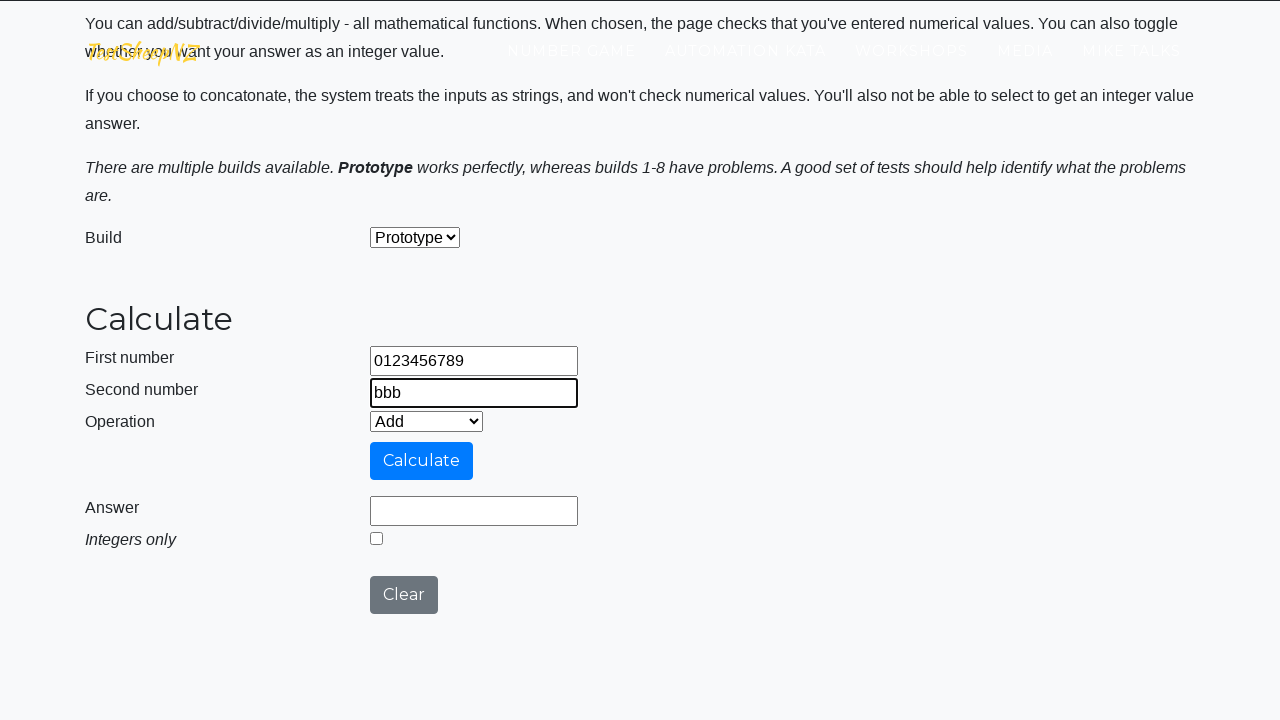

Selected 'Concatenate' operation on #selectOperationDropdown
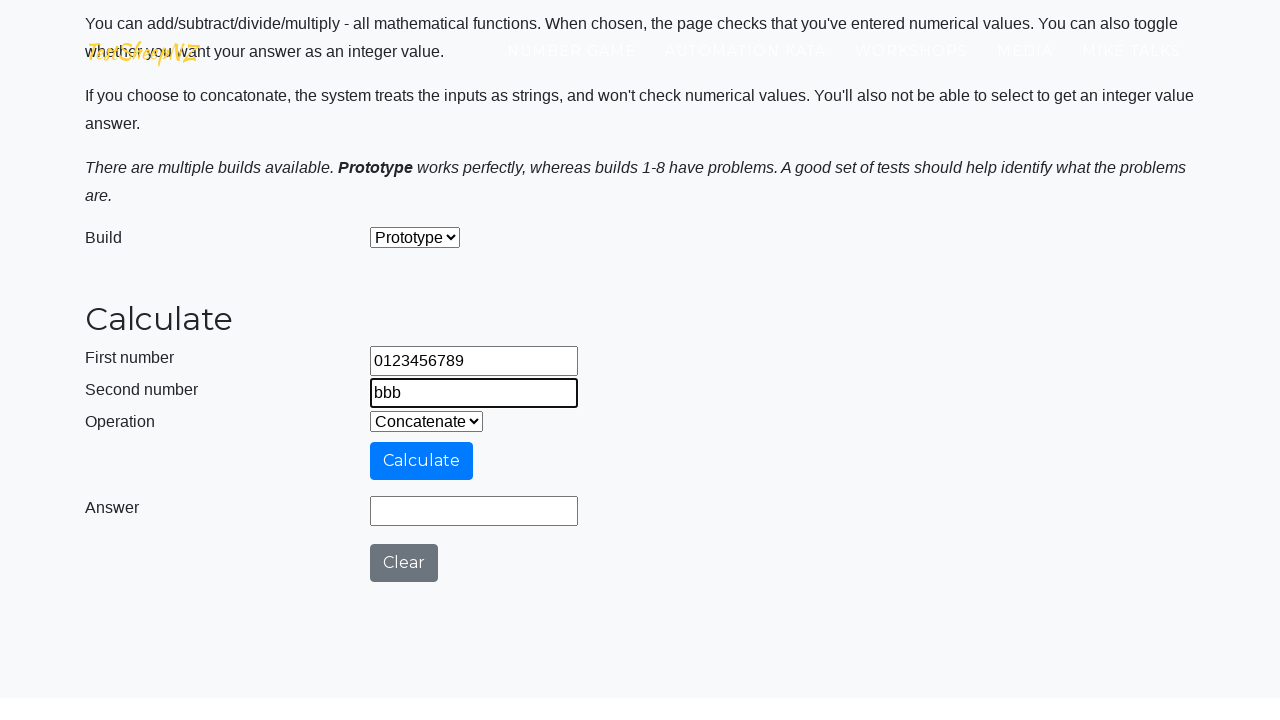

Clicked calculate button at (422, 461) on #calculateButton
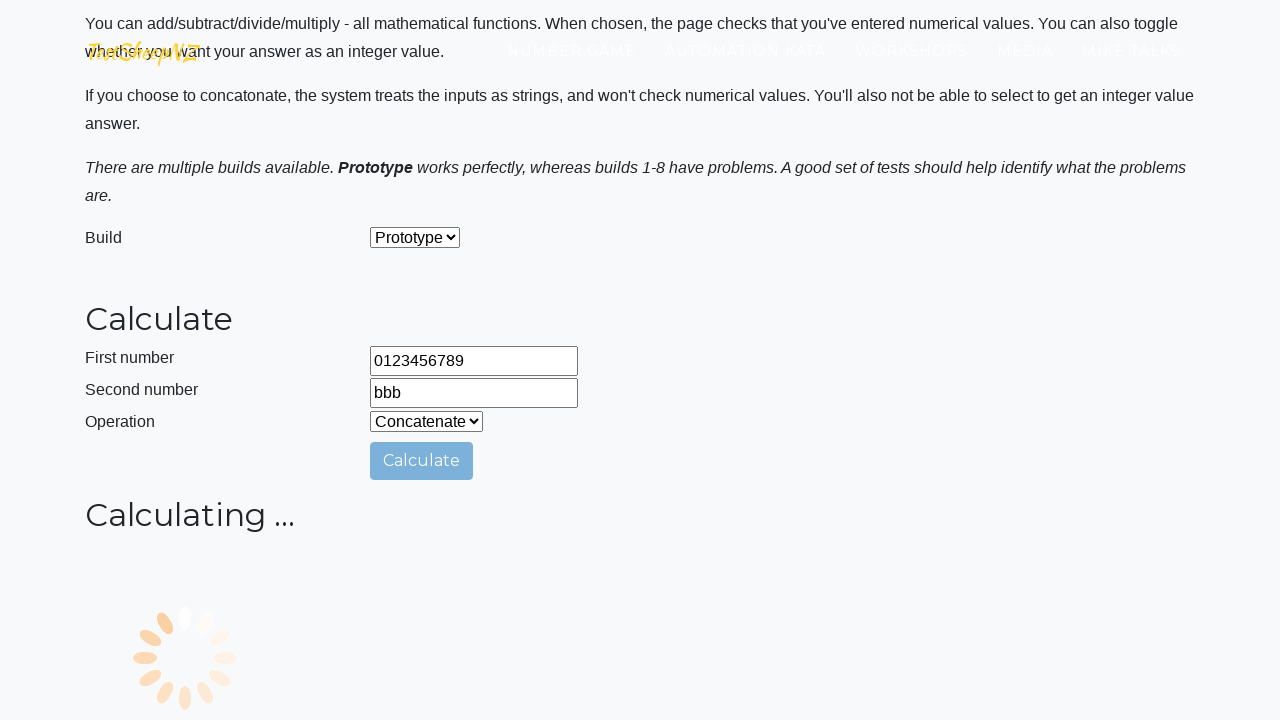

Verified result field shows '0123456789bbb' (first input truncated to 10 characters)
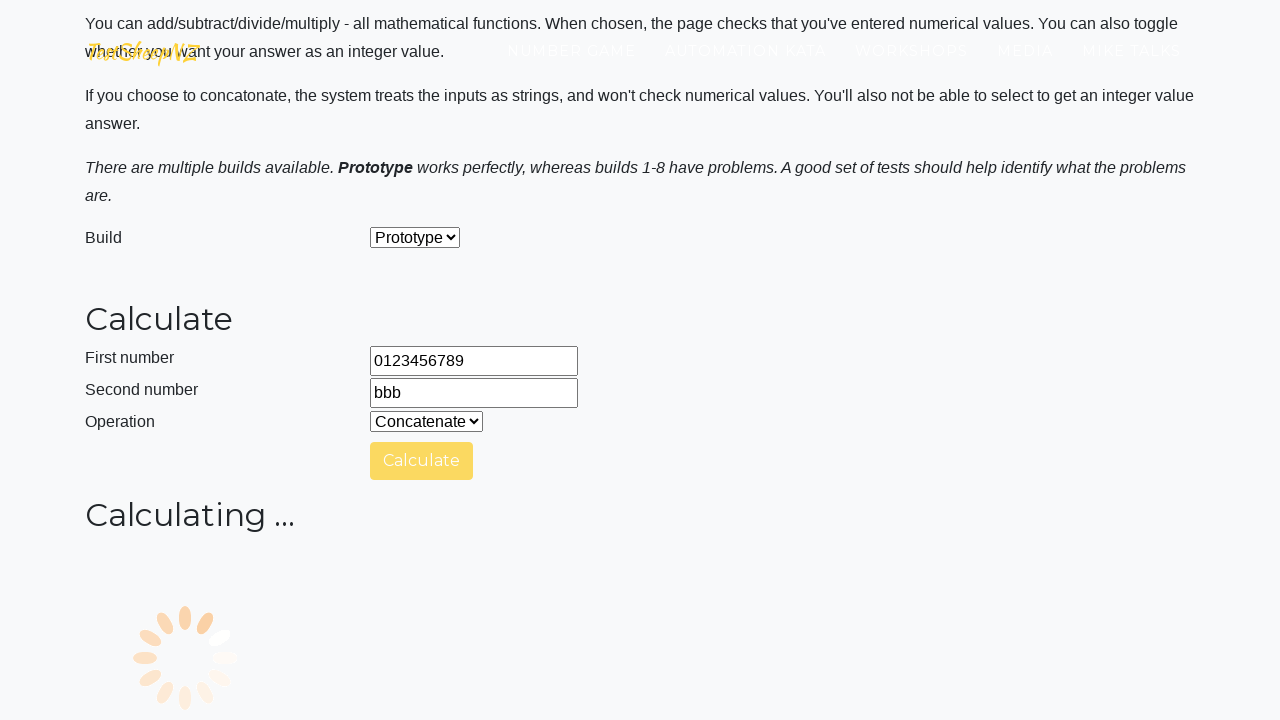

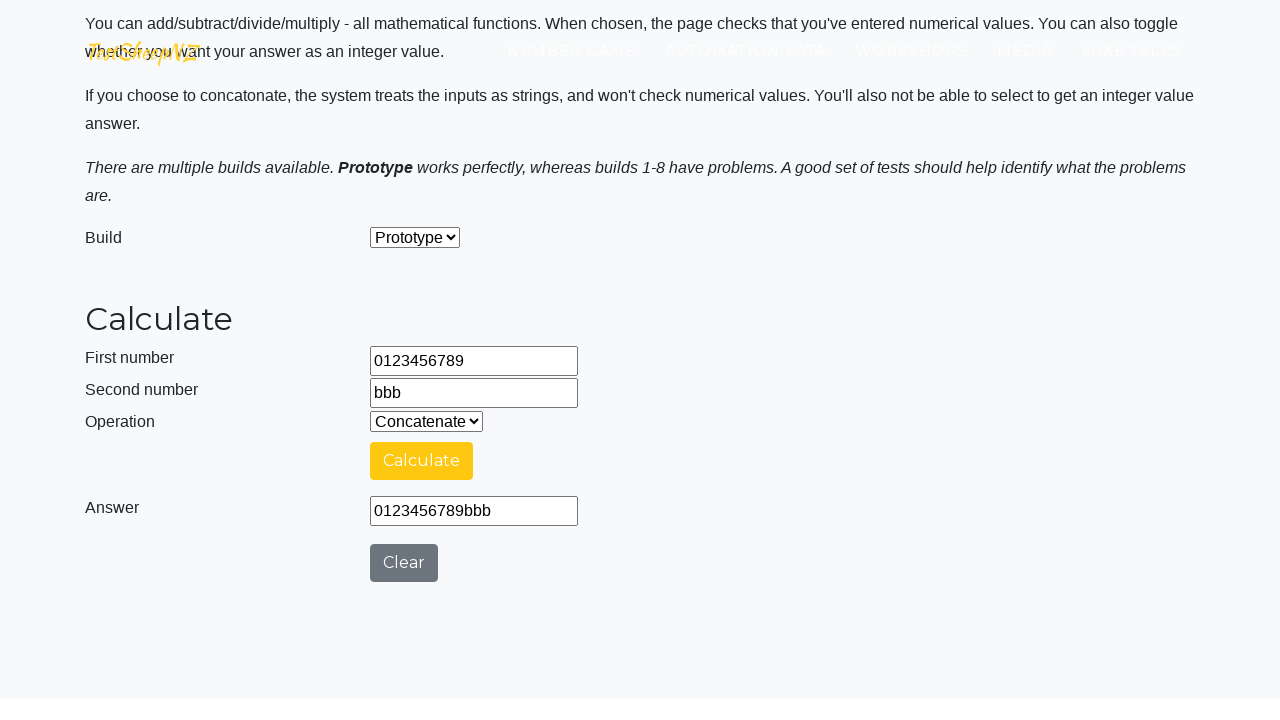